Tests add-to-cart functionality on an e-commerce practice site by finding a product containing "Cucumber" in its name and clicking the ADD TO CART button for that product.

Starting URL: https://rahulshettyacademy.com/seleniumPractise/

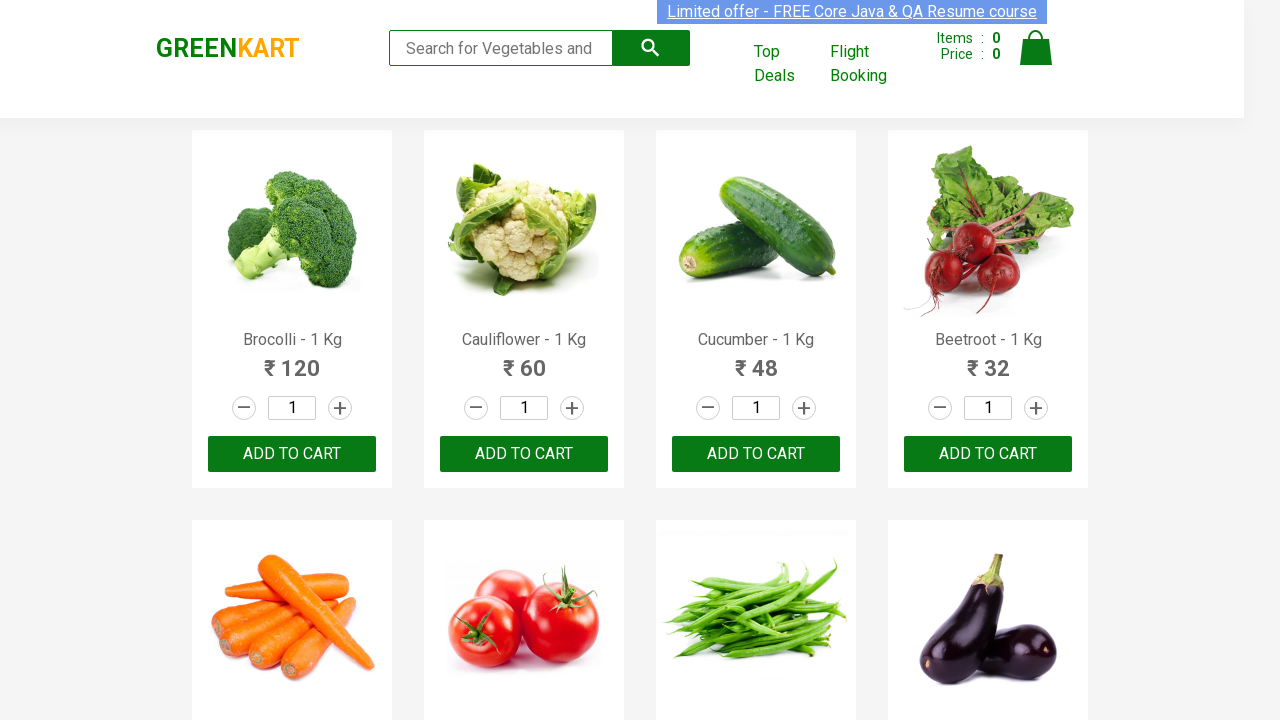

Waited for product names to load on the page
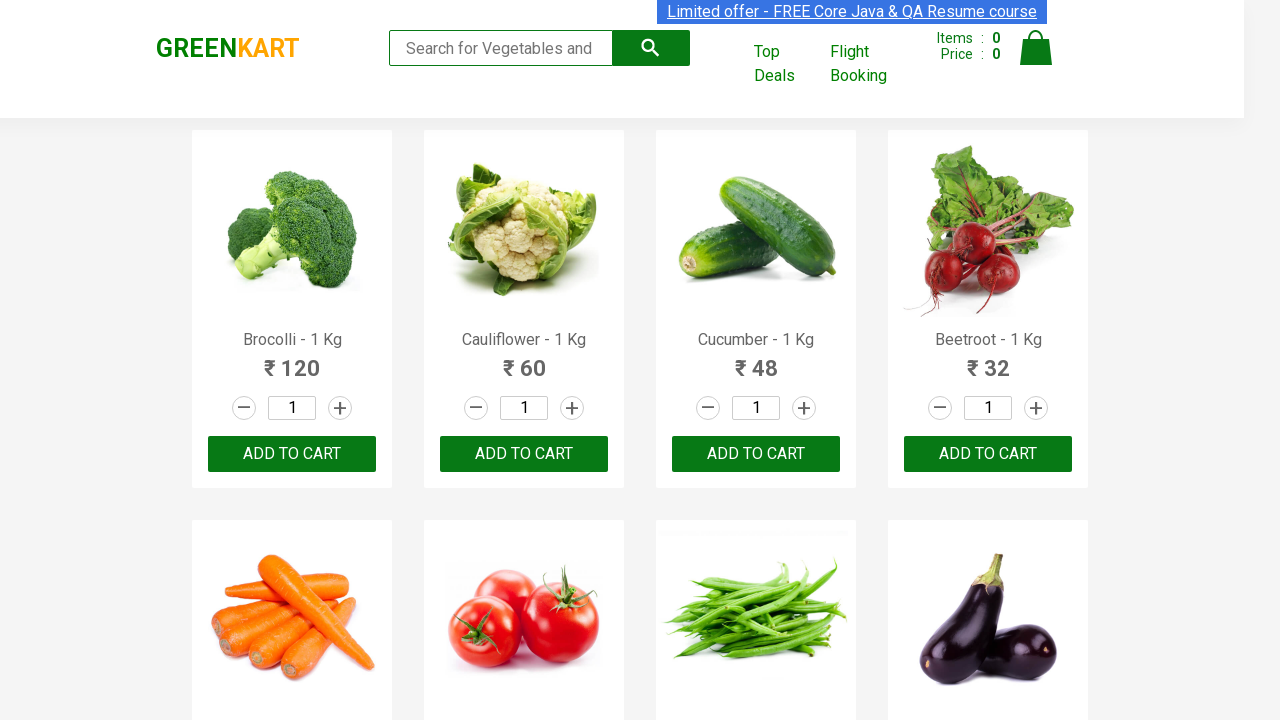

Retrieved all product name elements from the page
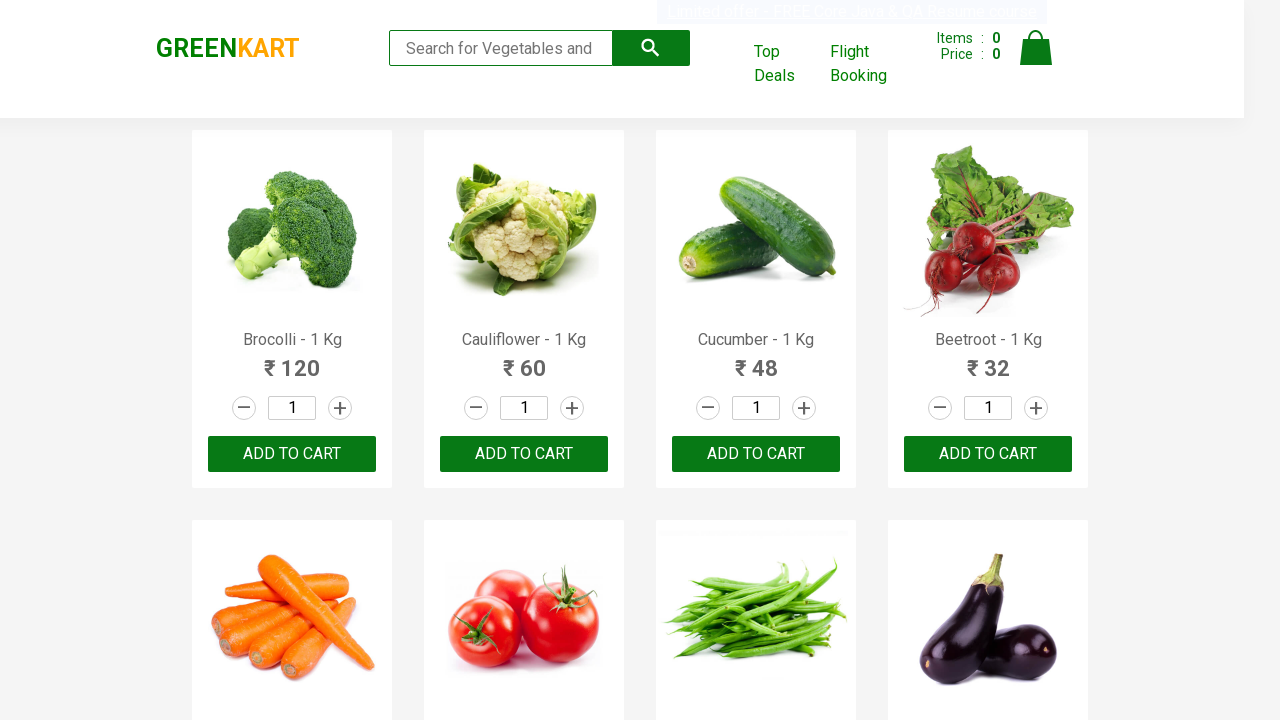

Found product with 'Cucumber' in name: Cucumber - 1 Kg
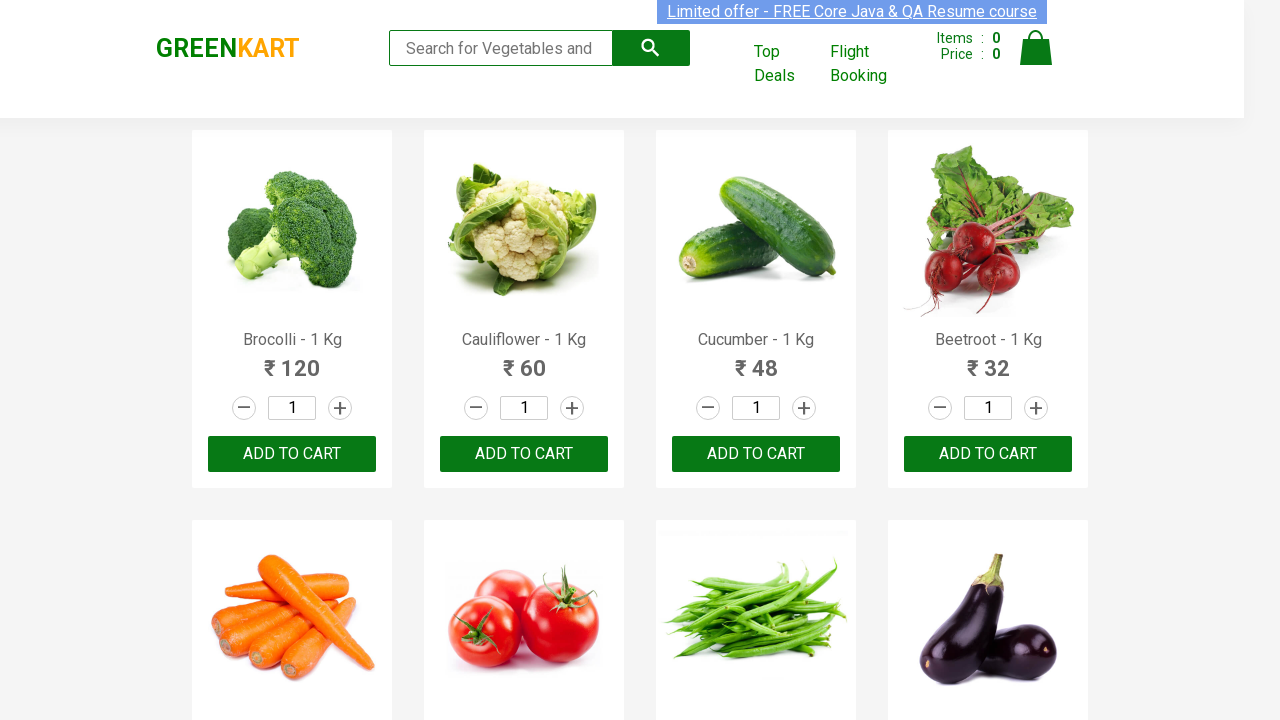

Clicked ADD TO CART button for Cucumber product at (756, 454) on xpath=//button[text()='ADD TO CART'] >> nth=2
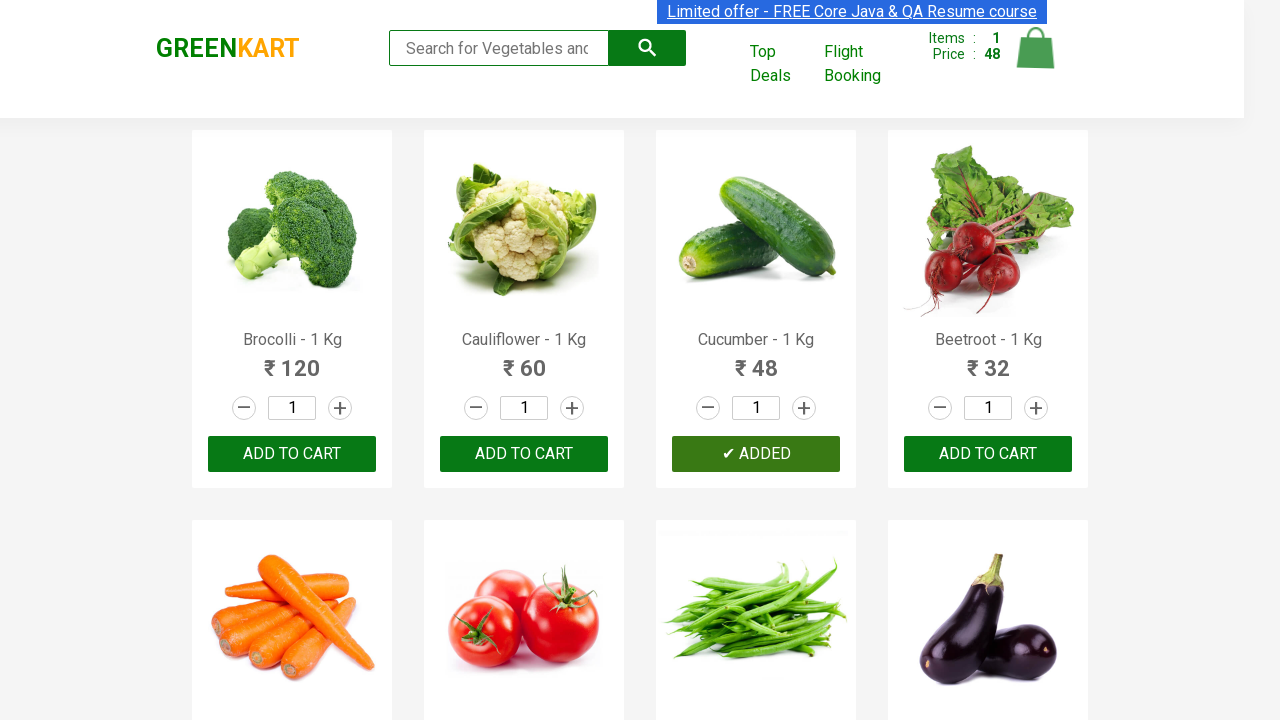

Verified cart icon updated after adding item to cart
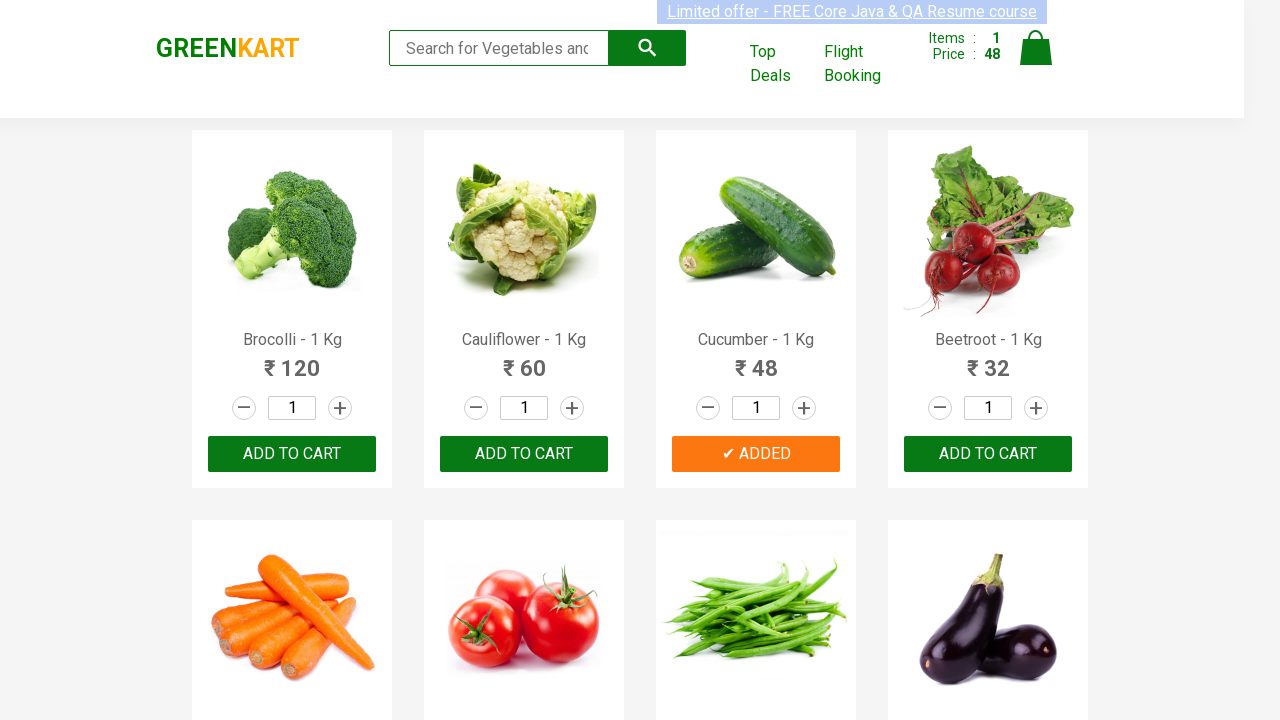

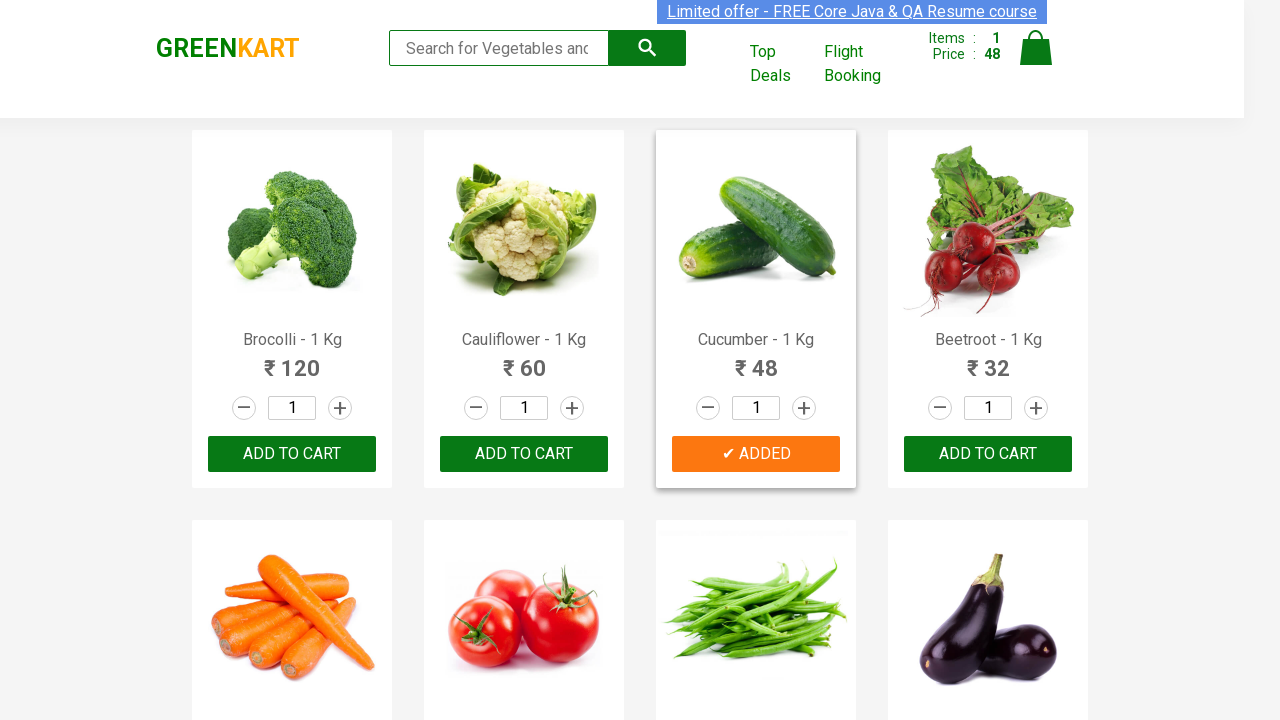